Tests various input field interactions on a practice website including filling text inputs, clearing fields, checking enabled state, entering email, textarea content, and triggering validation errors.

Starting URL: https://leafground.com/input.xhtml

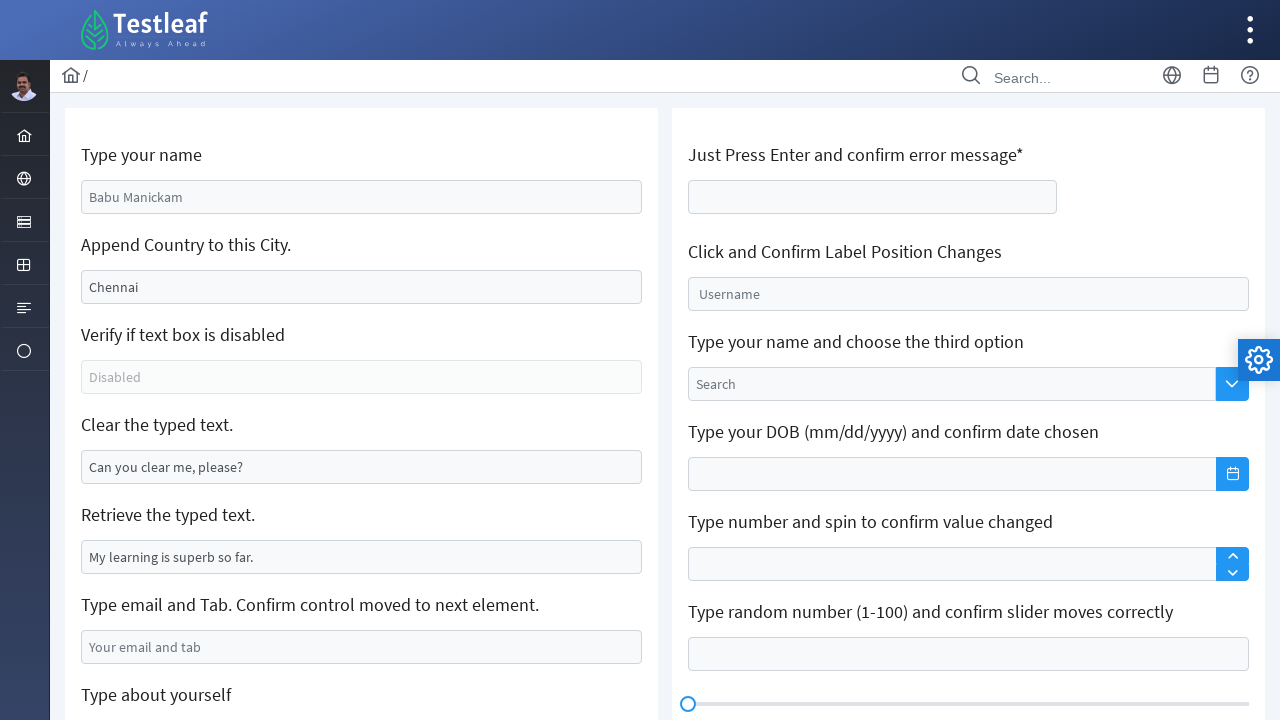

Filled name input field with 'Sathya Moorthy P' on input[placeholder='Babu Manickam']
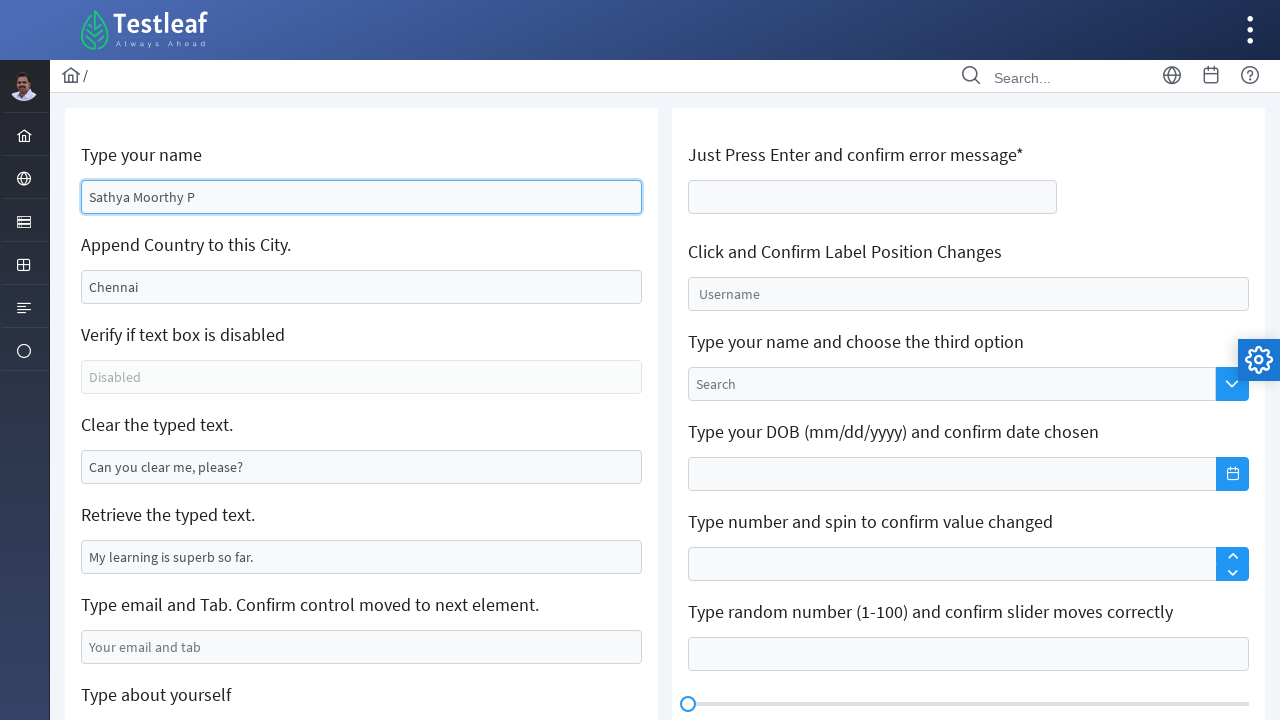

Cleared country/location field on input[value='Chennai']
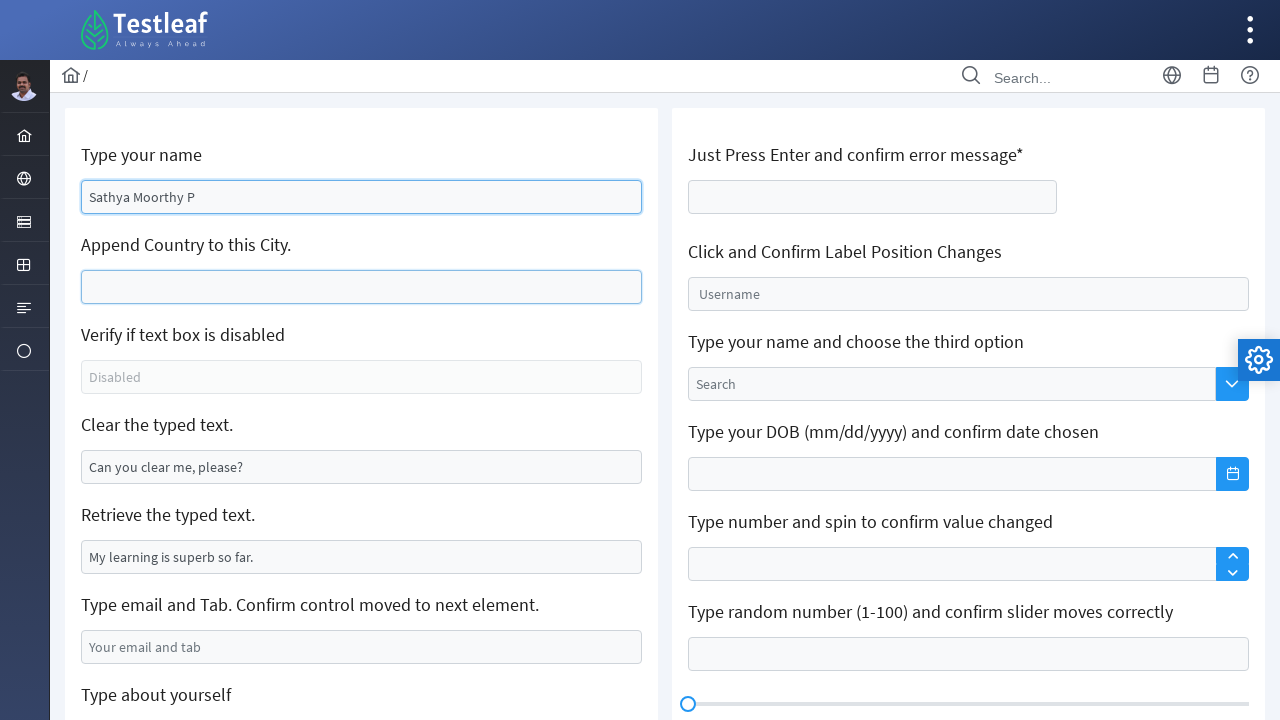

Filled country/location field with 'Madipakkam' on input[value='Chennai']
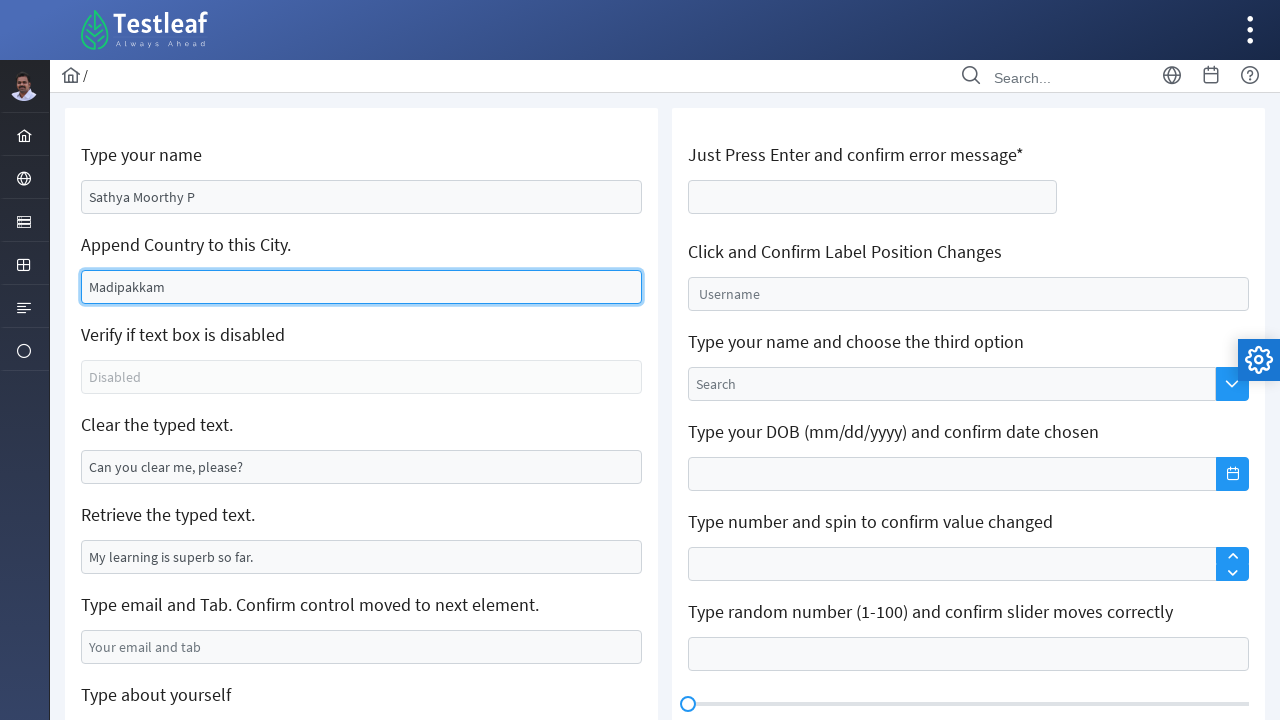

Checked if disabled field is enabled
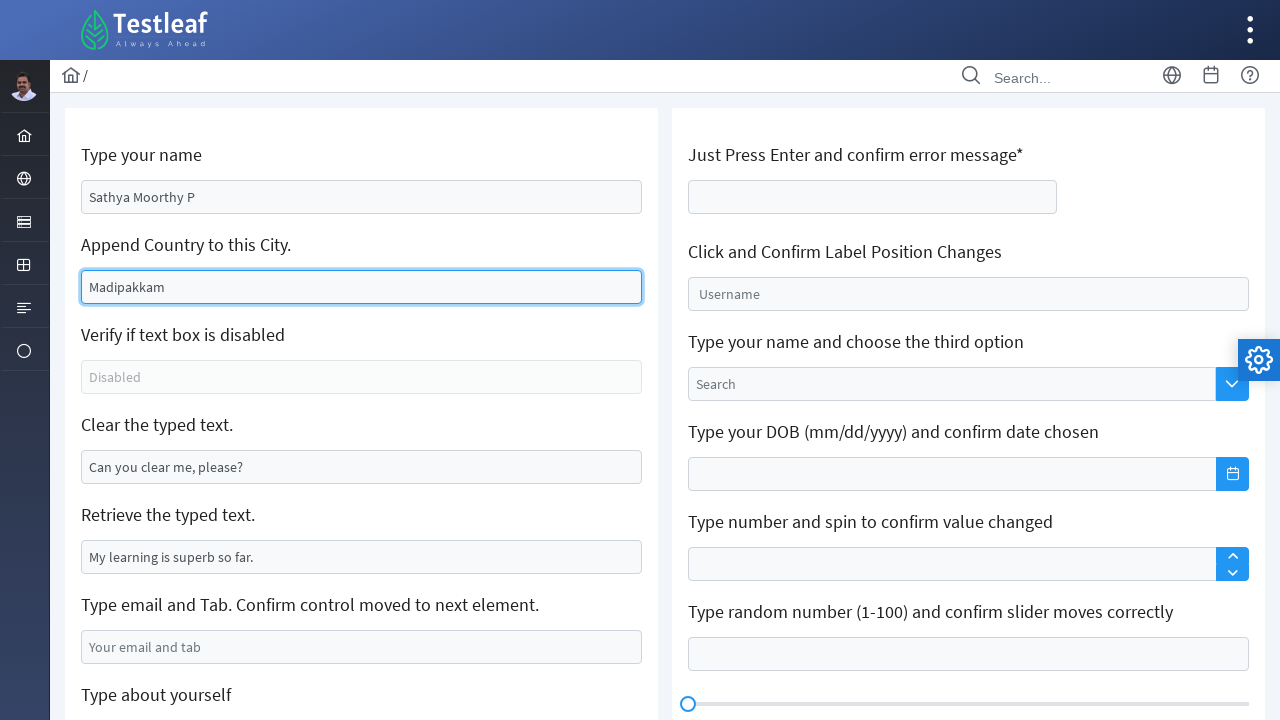

Cleared the clearable input field on input[value='Can you clear me, please?']
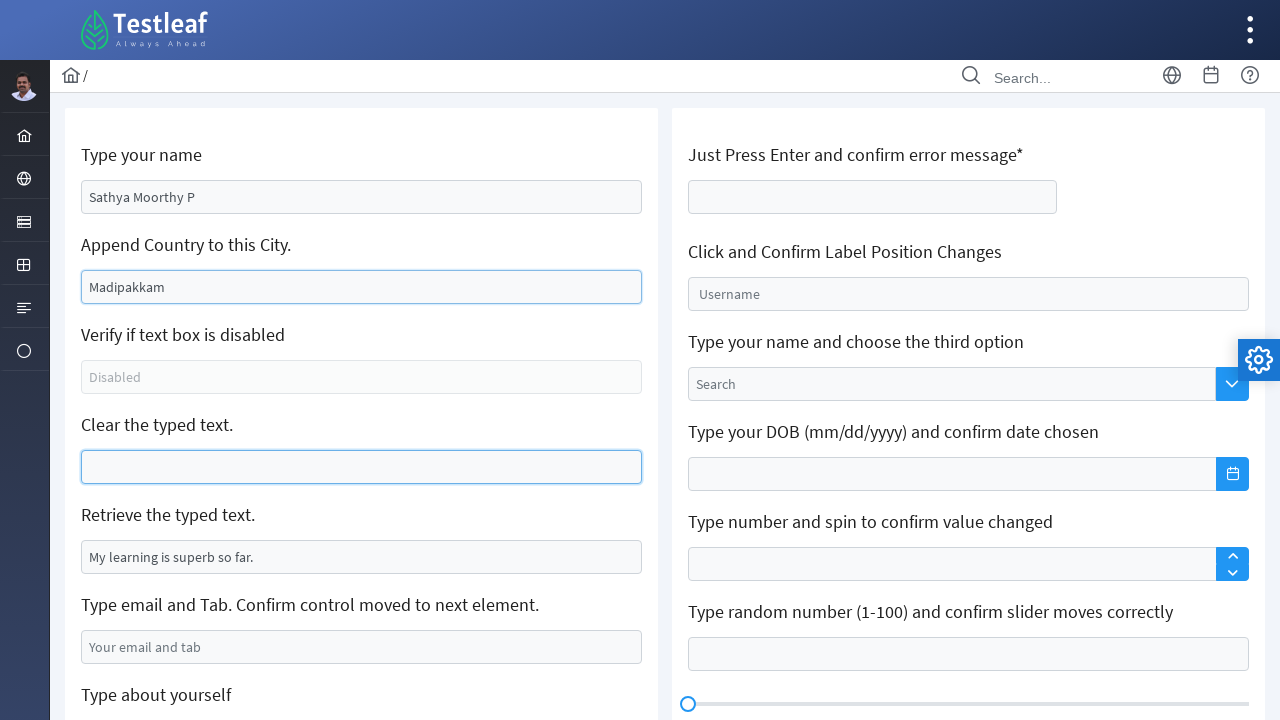

Retrieved text from readonly input field
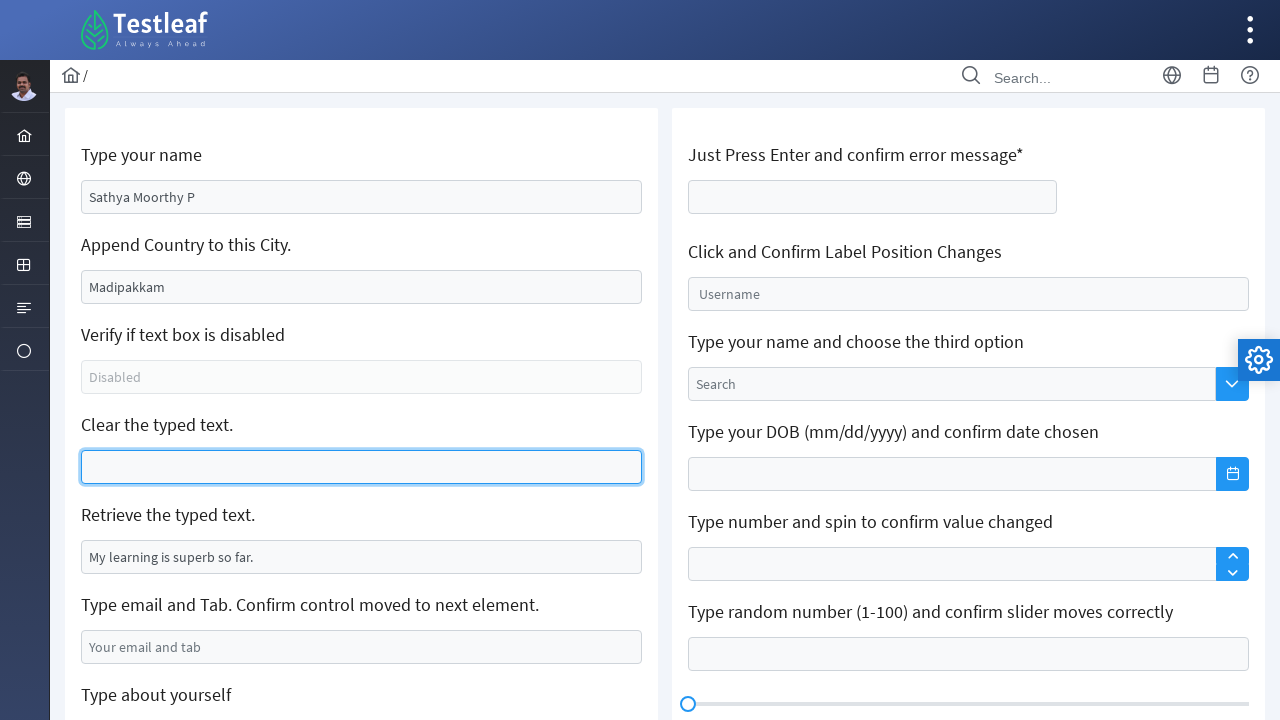

Filled email field with 'sathya@gmail.com' on input[placeholder*='Your email']
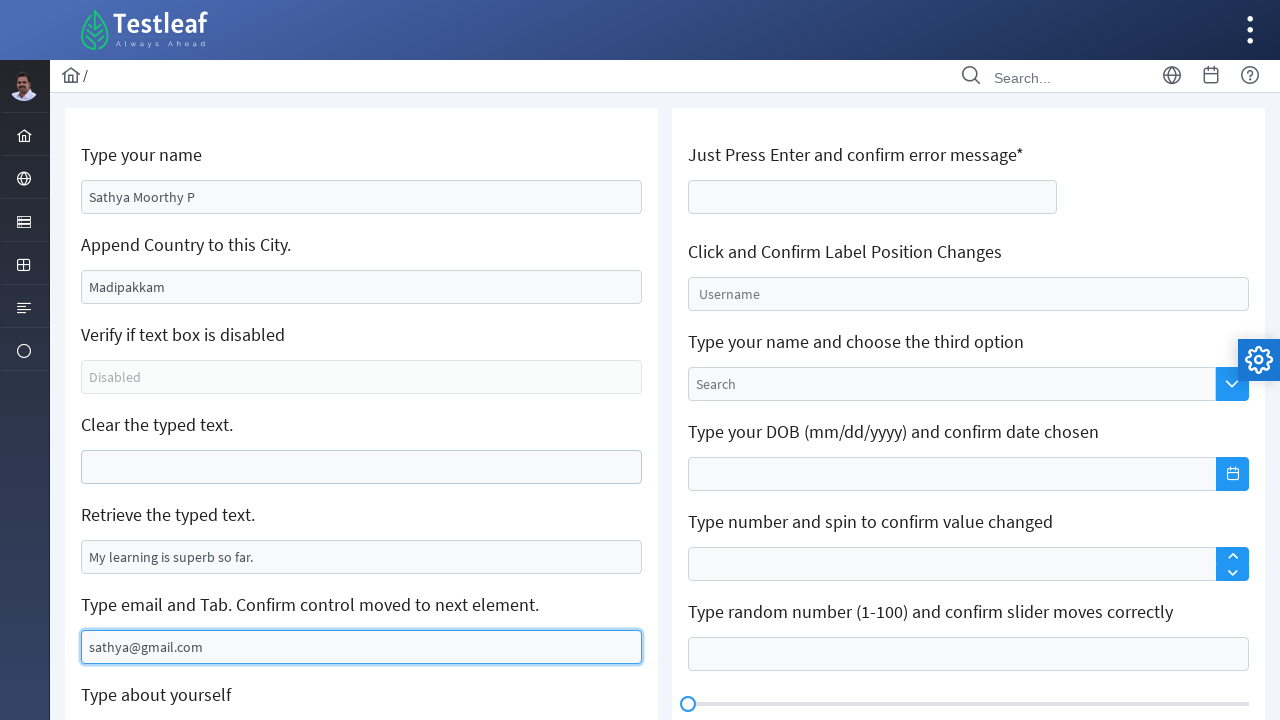

Pressed Tab key to move to next field
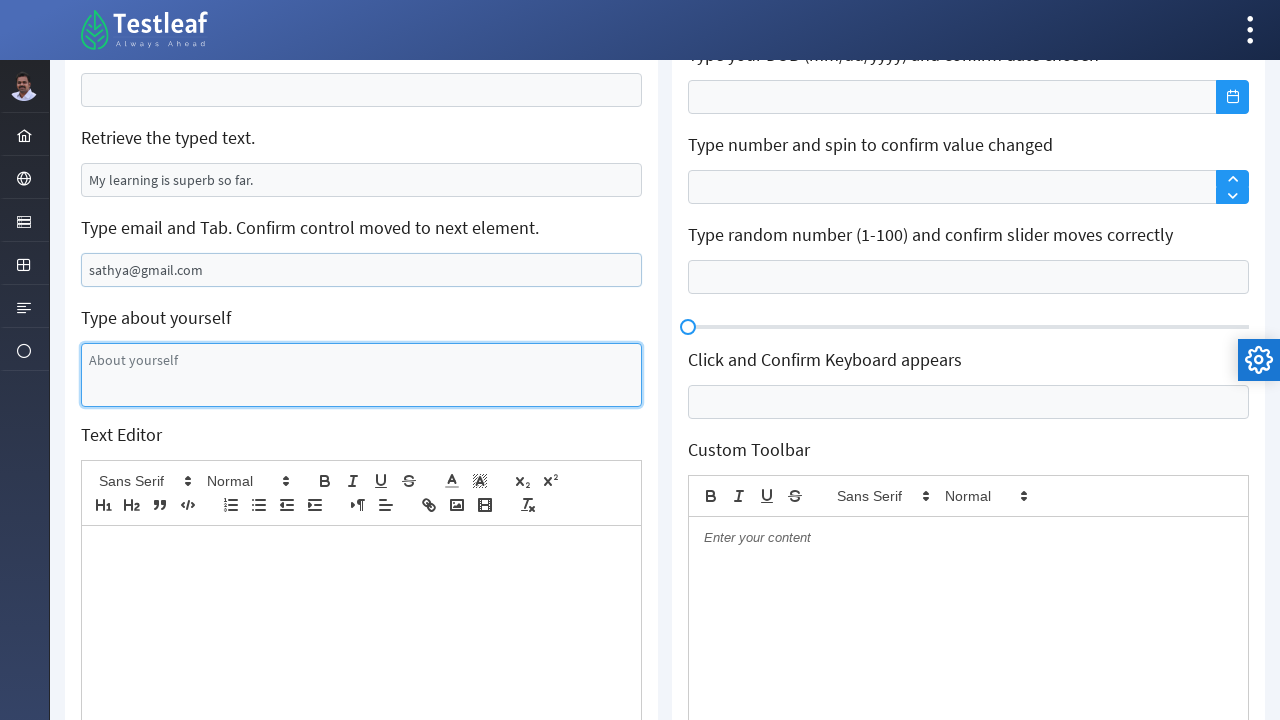

Filled textarea with 'Hi !' on textarea[placeholder*='About']
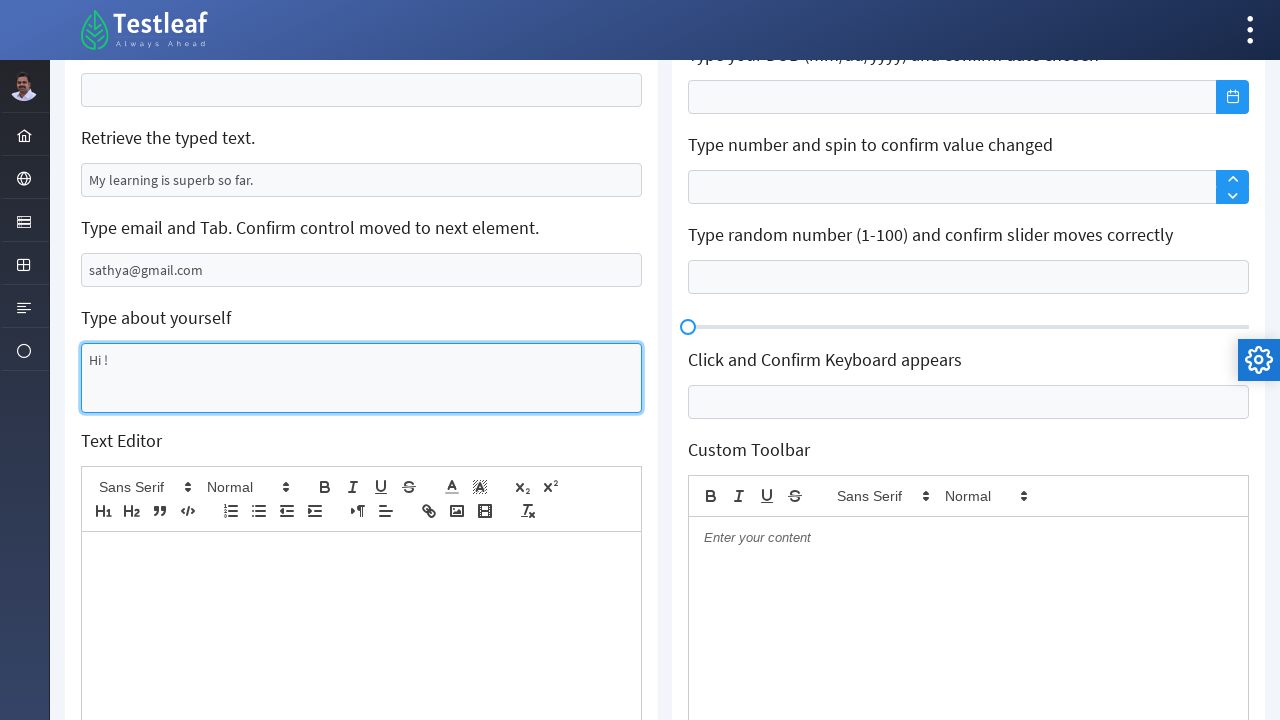

Filled rich text editor with completion message on div#j_idt88\:j_idt103_editor .ql-editor
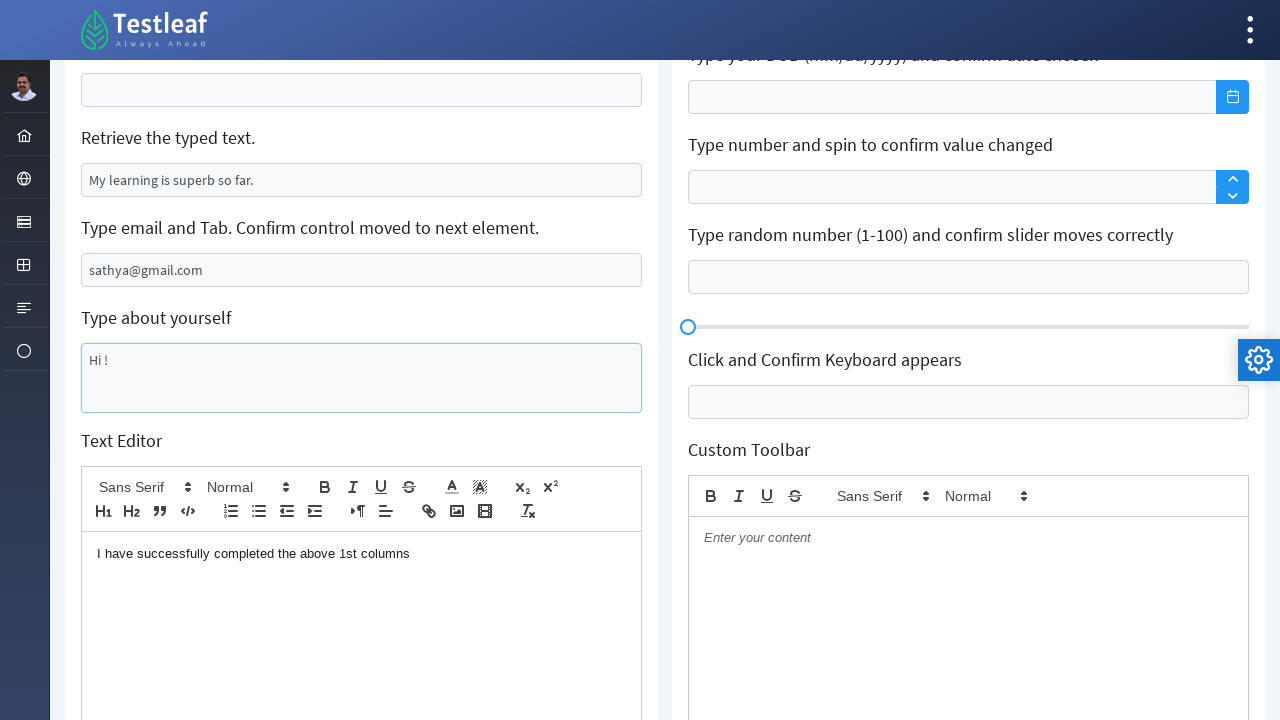

Pressed Enter on form input to trigger validation on input[id*='thisform:']
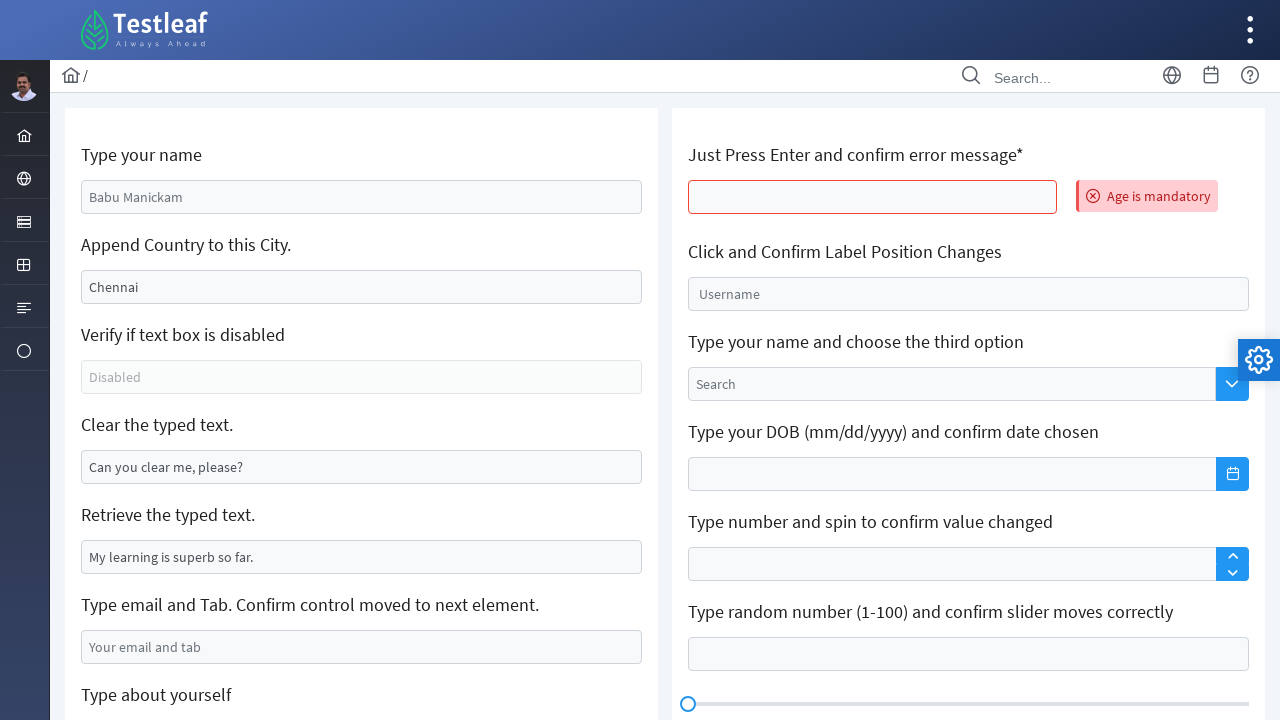

Validation error message 'Age is mandatory' appeared
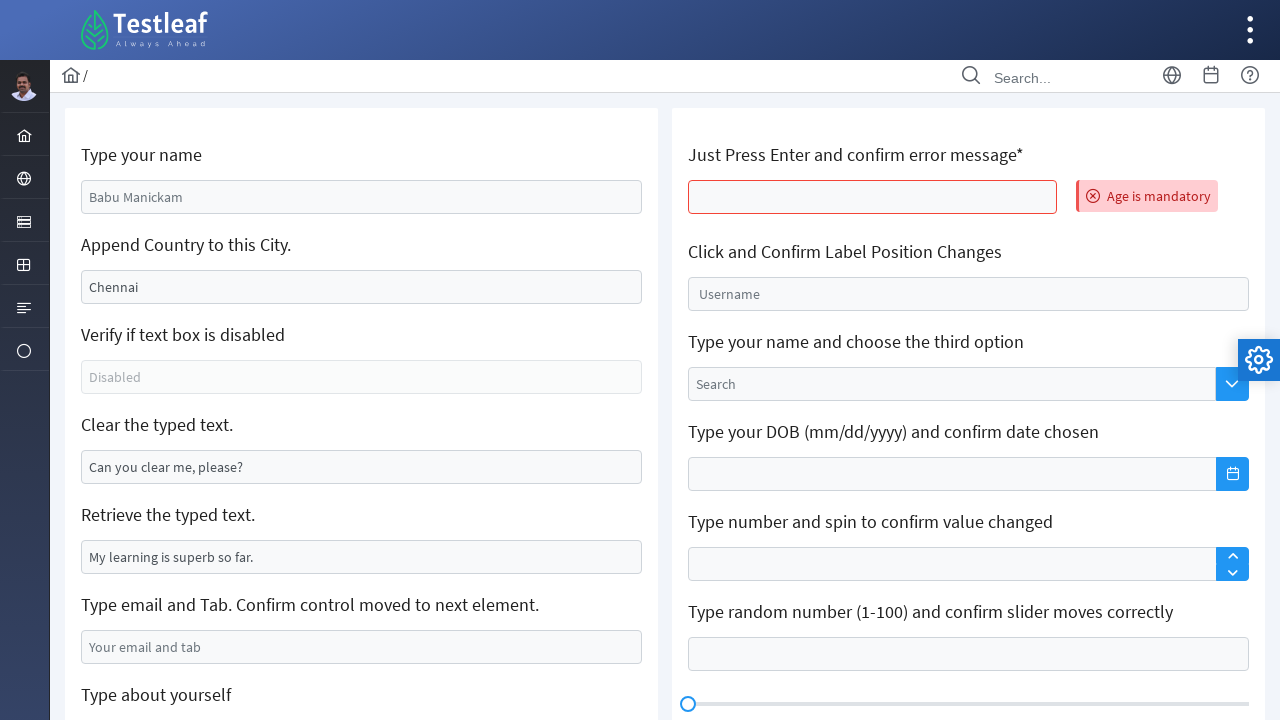

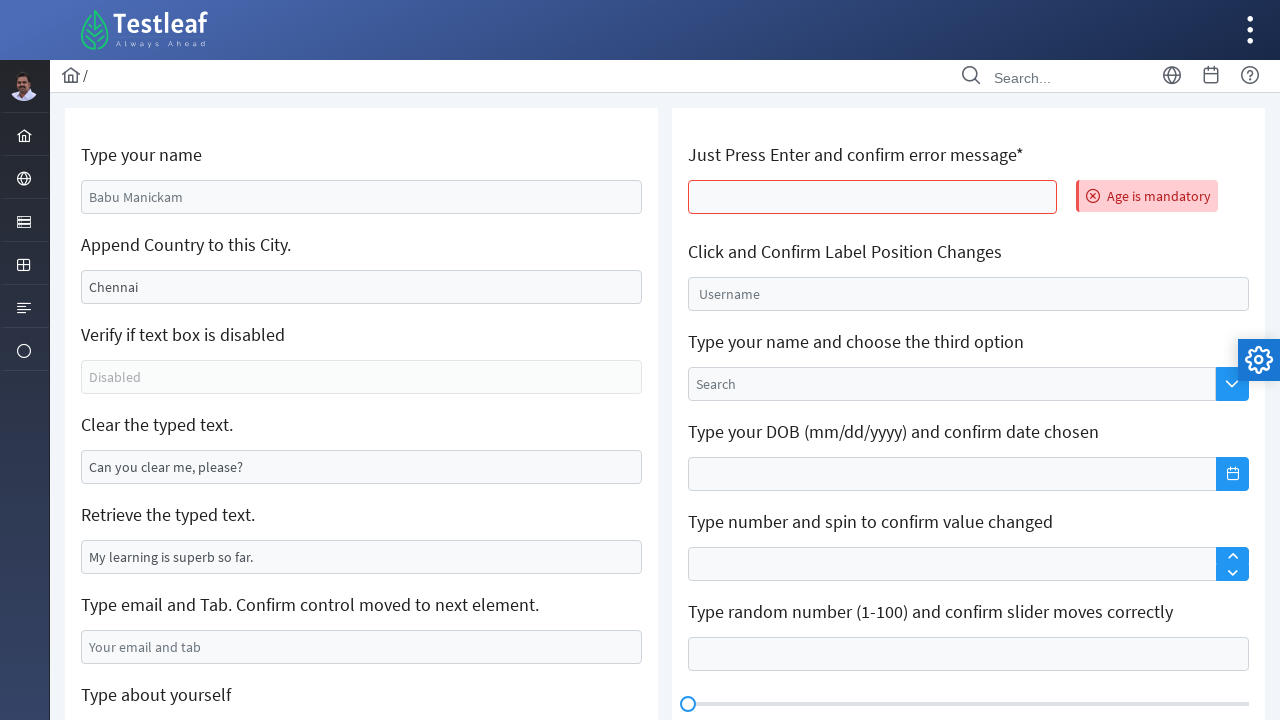